Tests dynamic loading functionality by clicking a start button and waiting for a "Hello World!" message to appear

Starting URL: https://the-internet.herokuapp.com/dynamic_loading/1

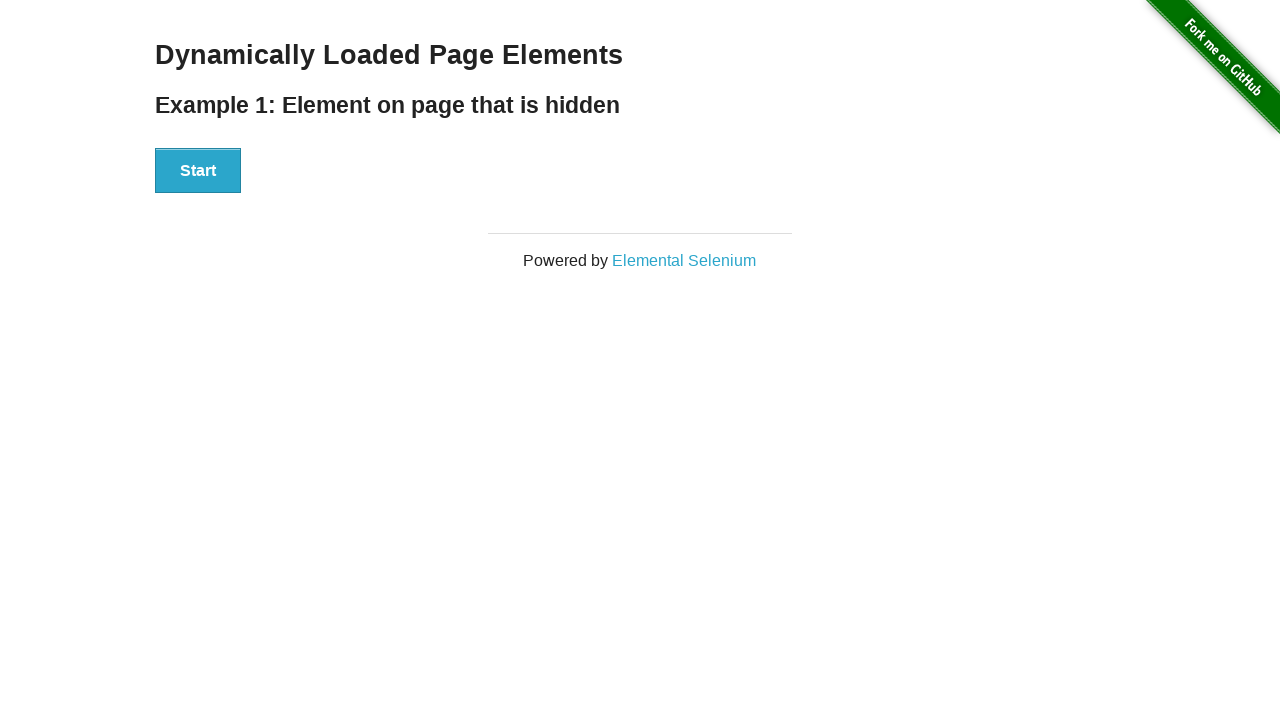

Clicked start button to trigger dynamic loading at (198, 171) on #start > button
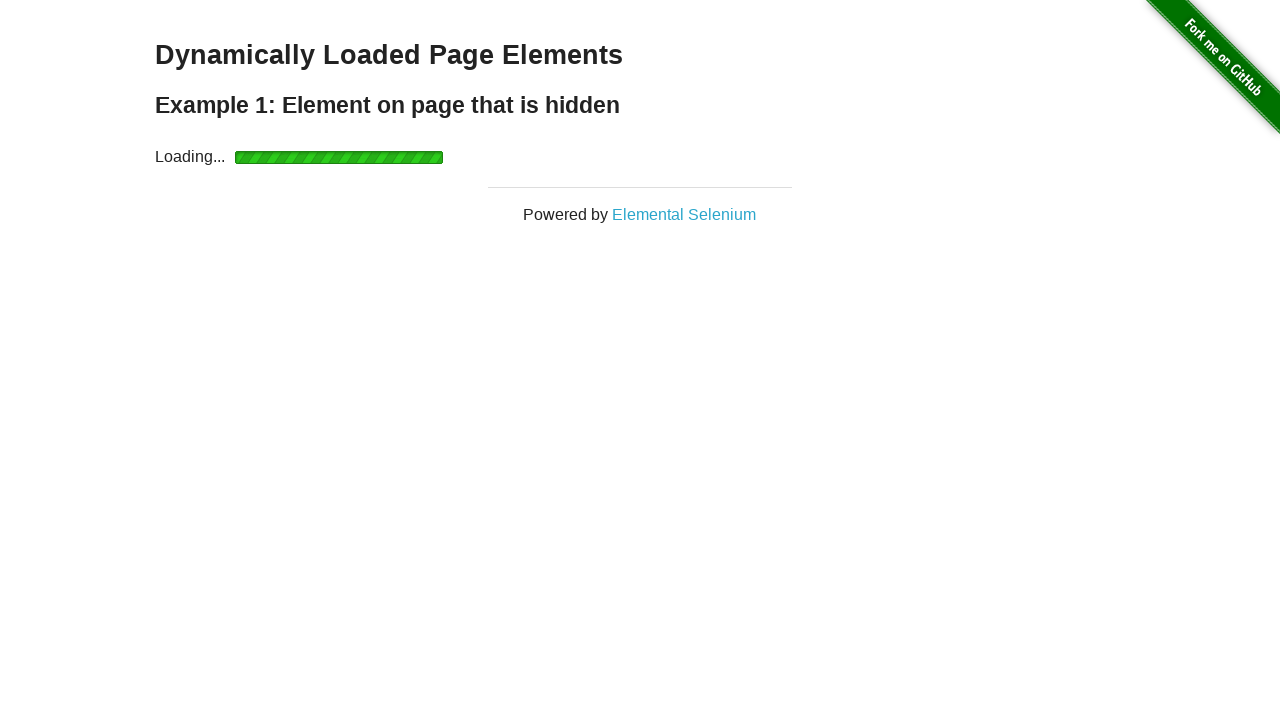

Waited for 'Hello World!' message to appear
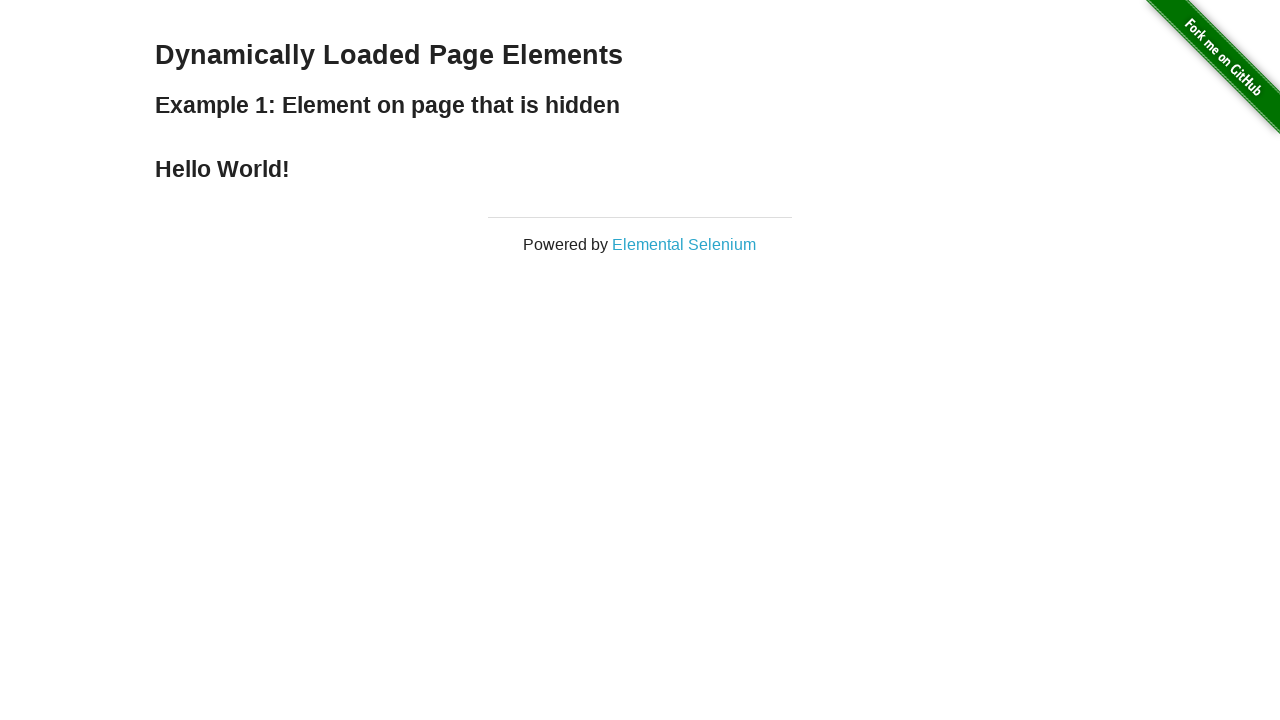

Located 'Hello World!' element
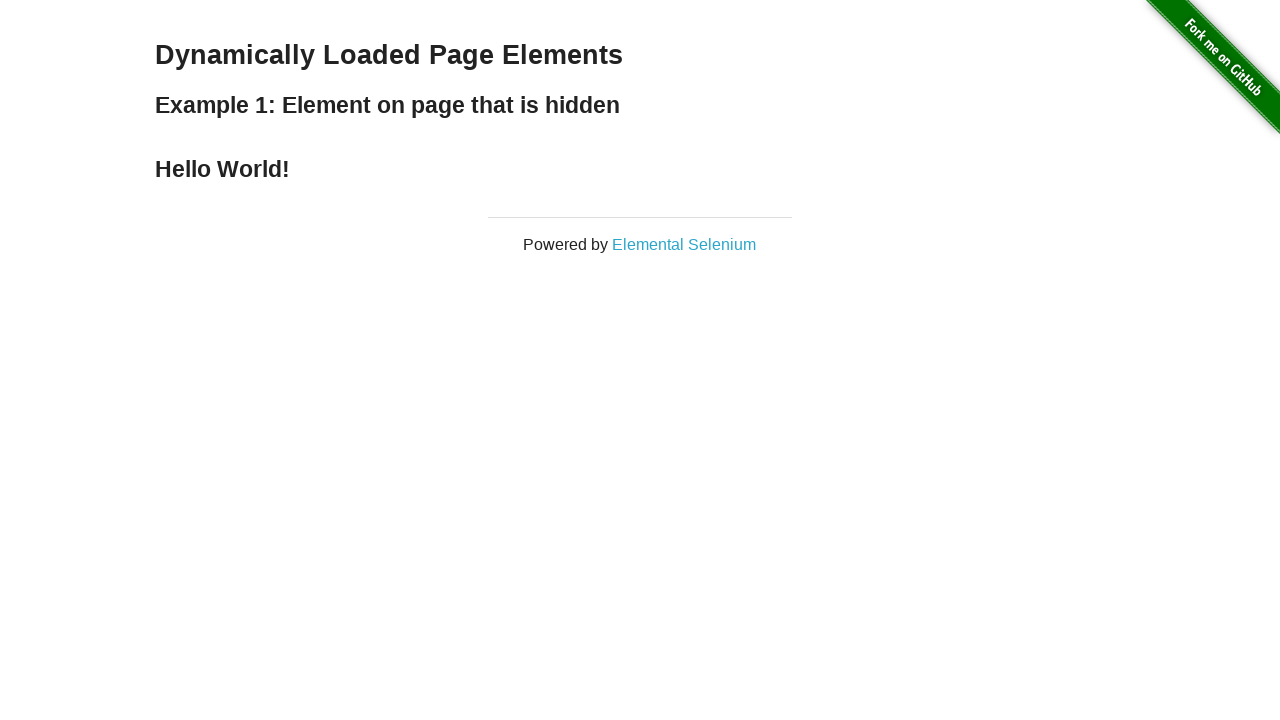

Verified 'Hello World!' text is displayed correctly
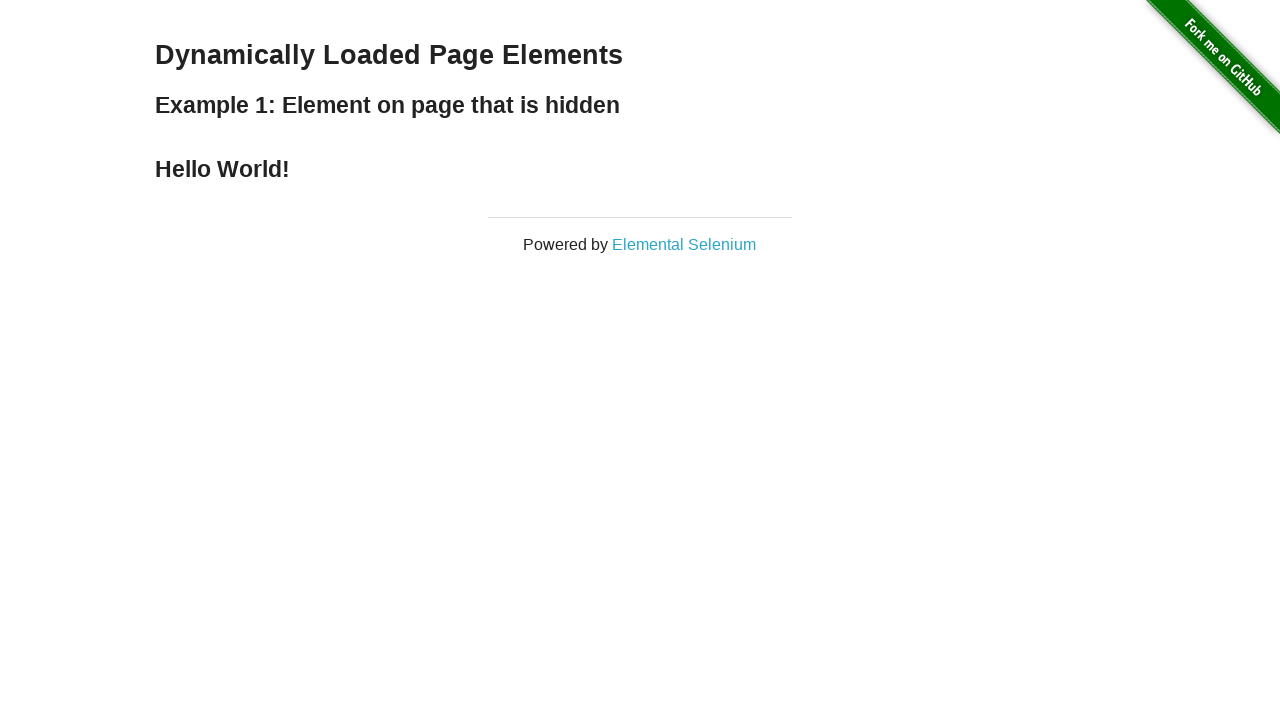

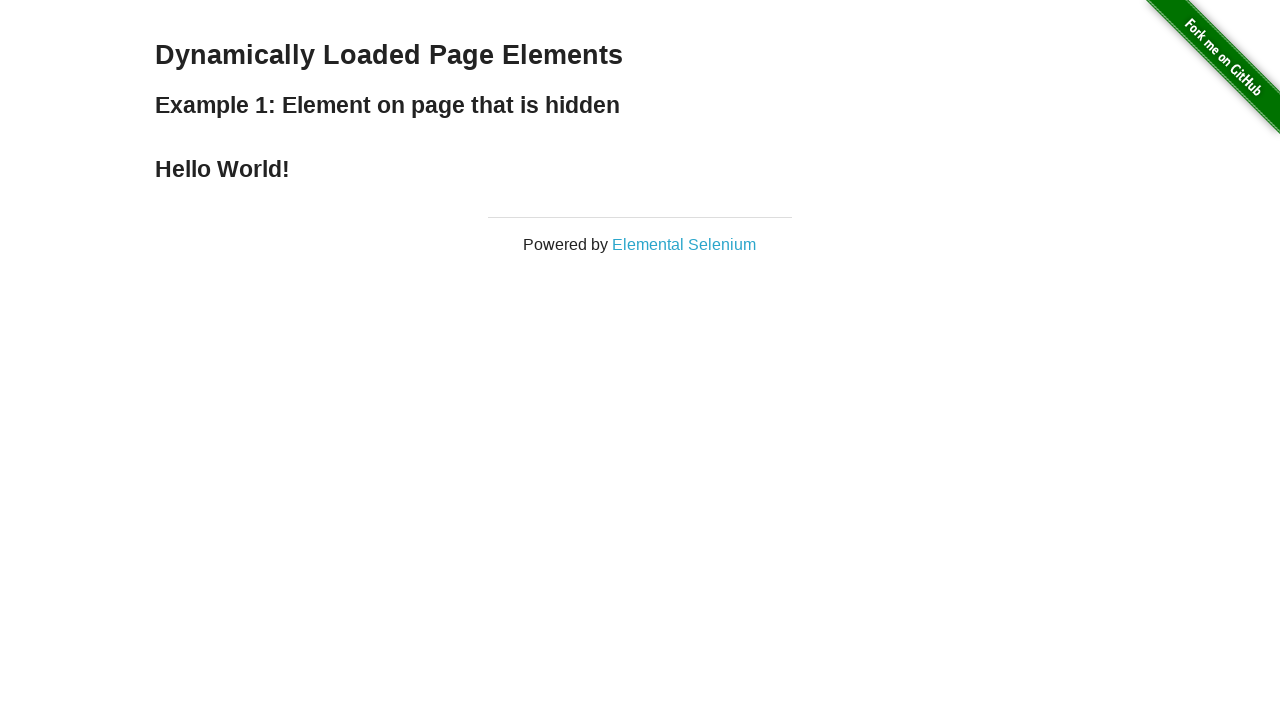